Navigates to Kitco gold charts page and verifies that the gold price value element loads successfully

Starting URL: https://www.kitco.com/charts/gold

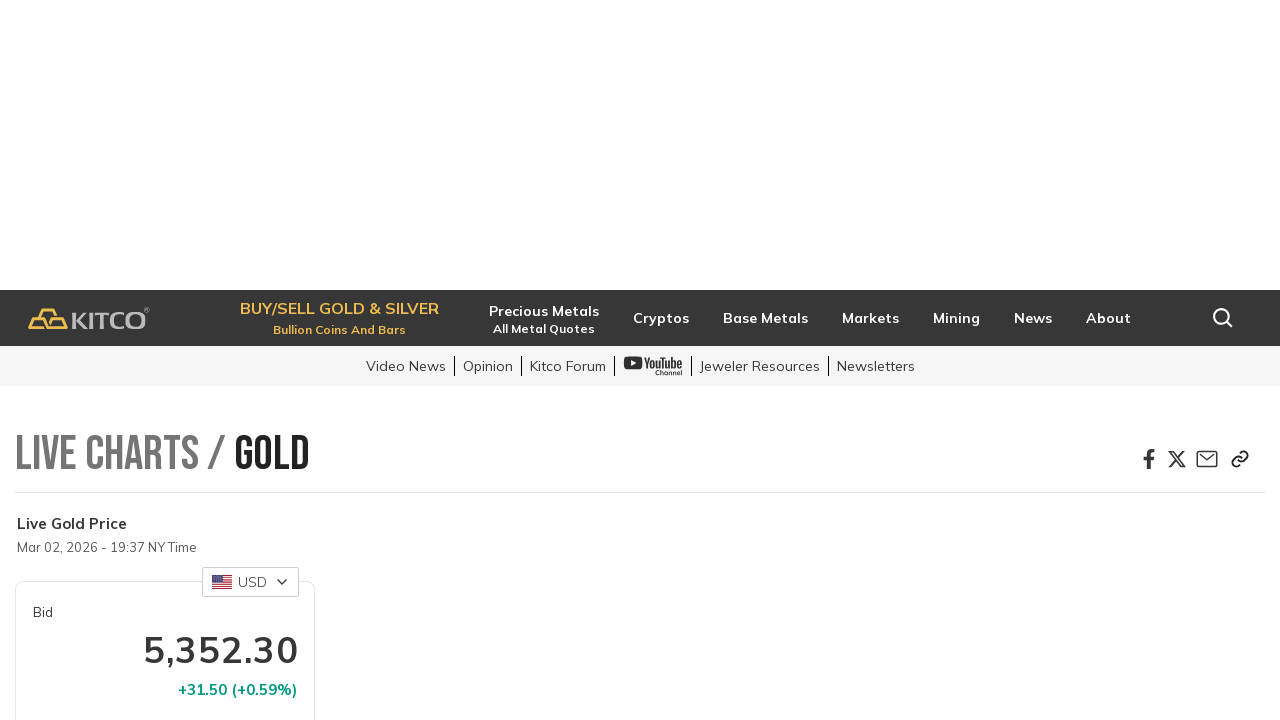

Navigated to Kitco gold charts page
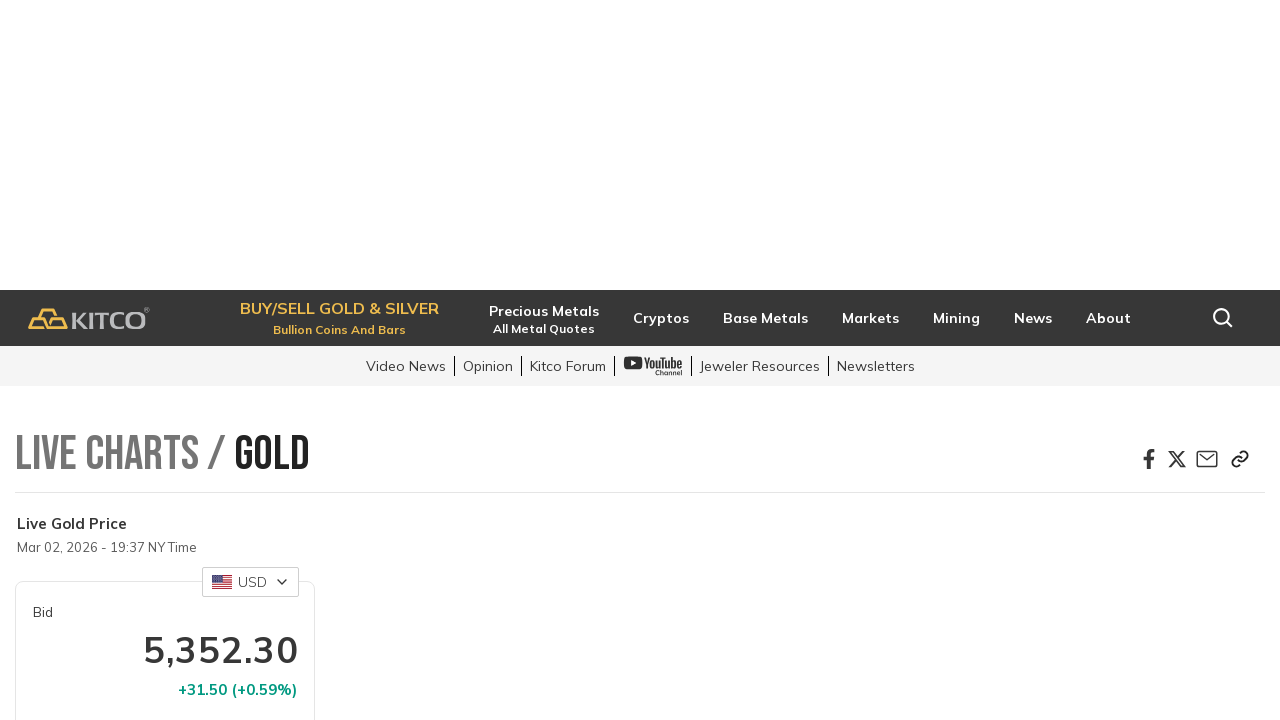

Gold price value element loaded successfully
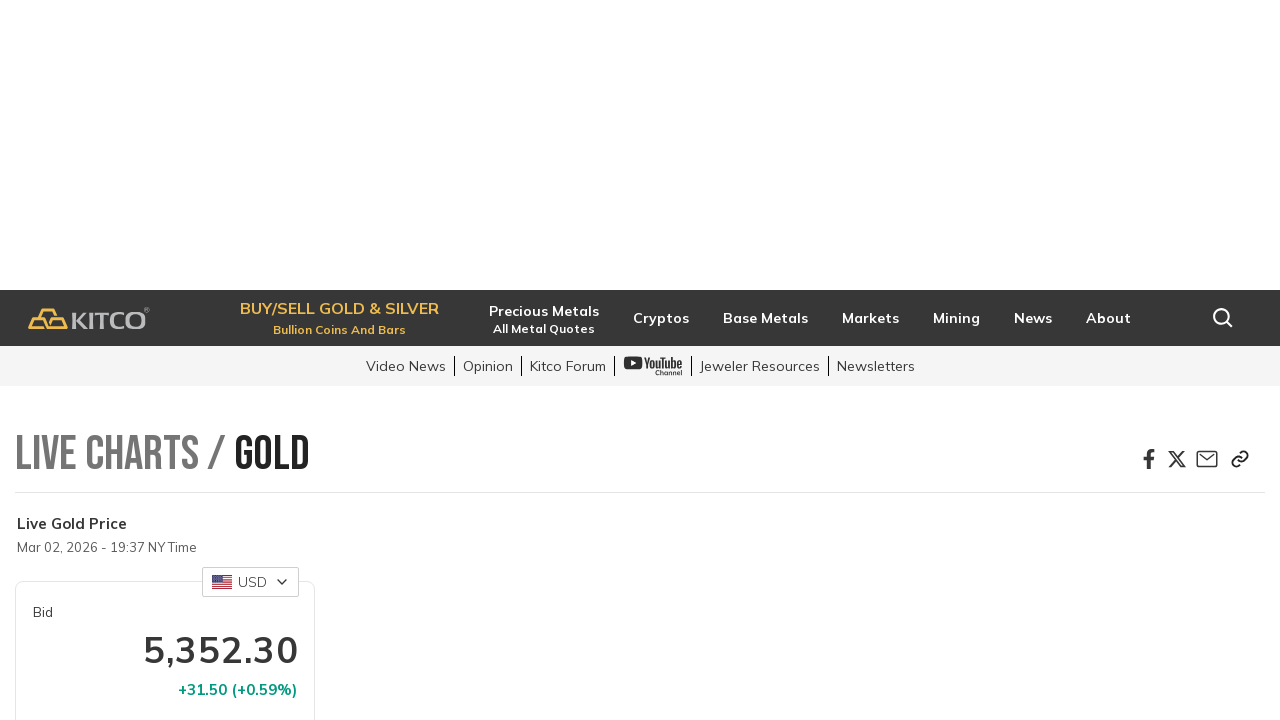

Set viewport size to 1200x1500 to view chart properly
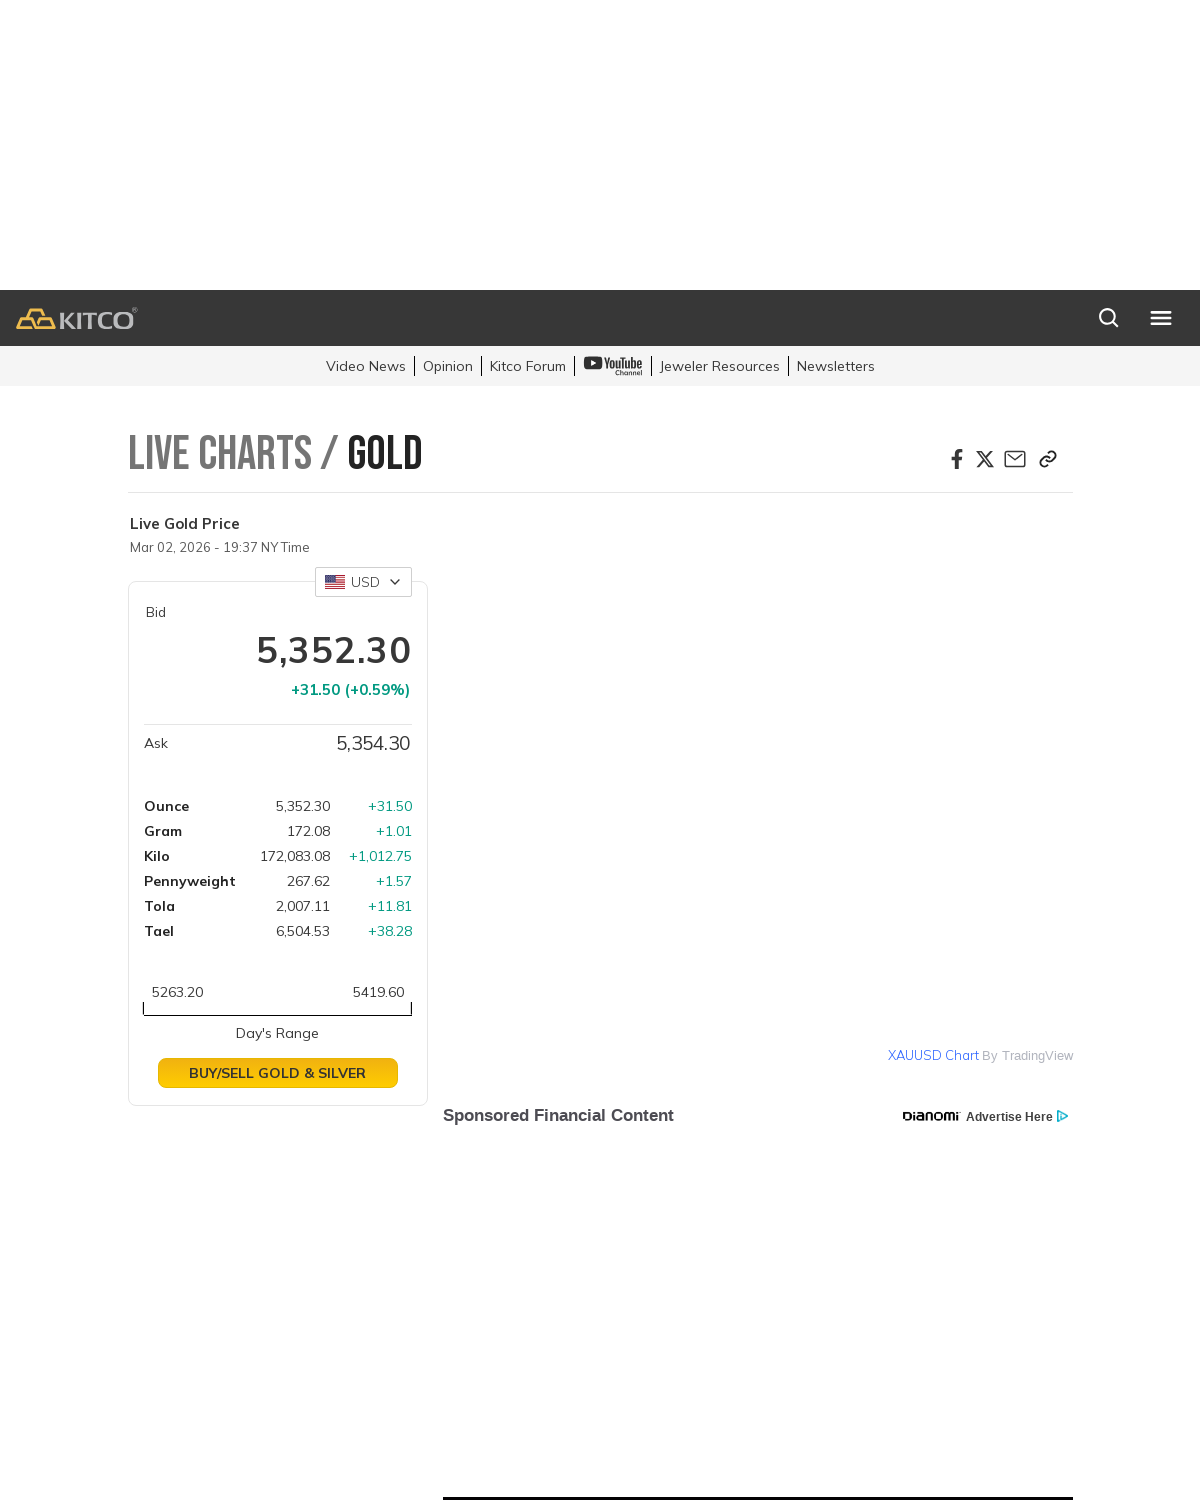

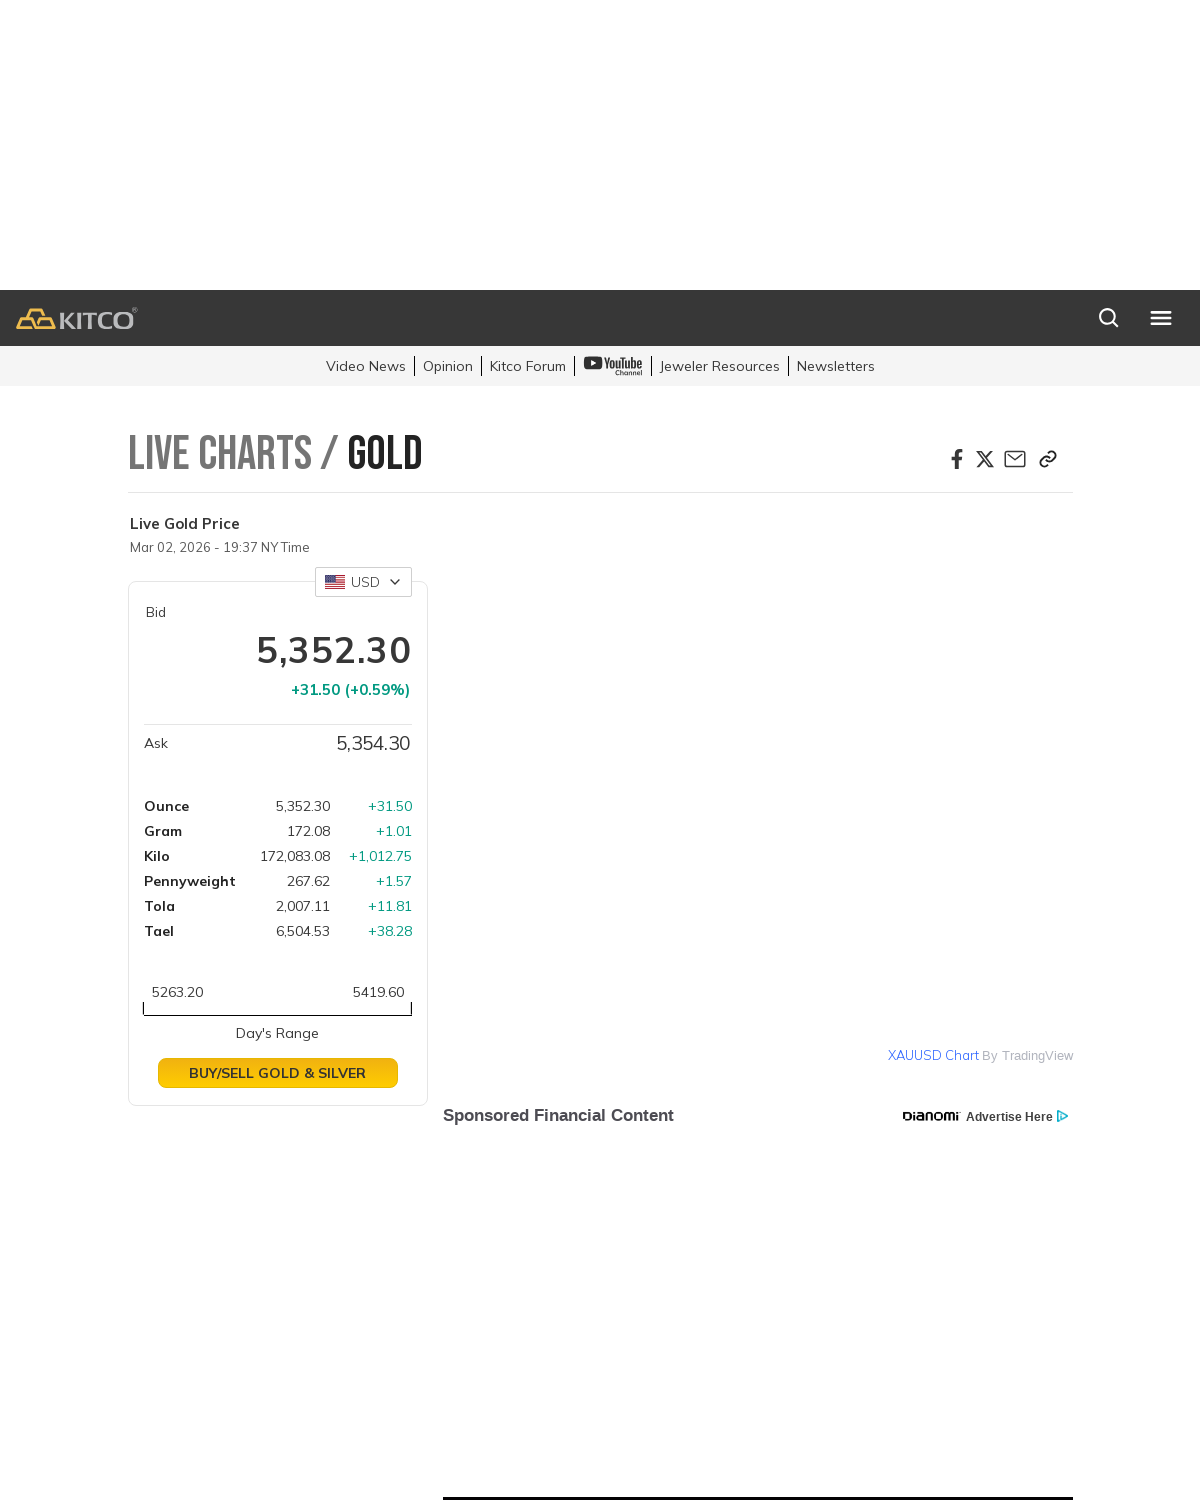